Tests text input field by entering a username and verifying the entered value

Starting URL: https://testpages.eviltester.com/styled/basic-html-form-test.html

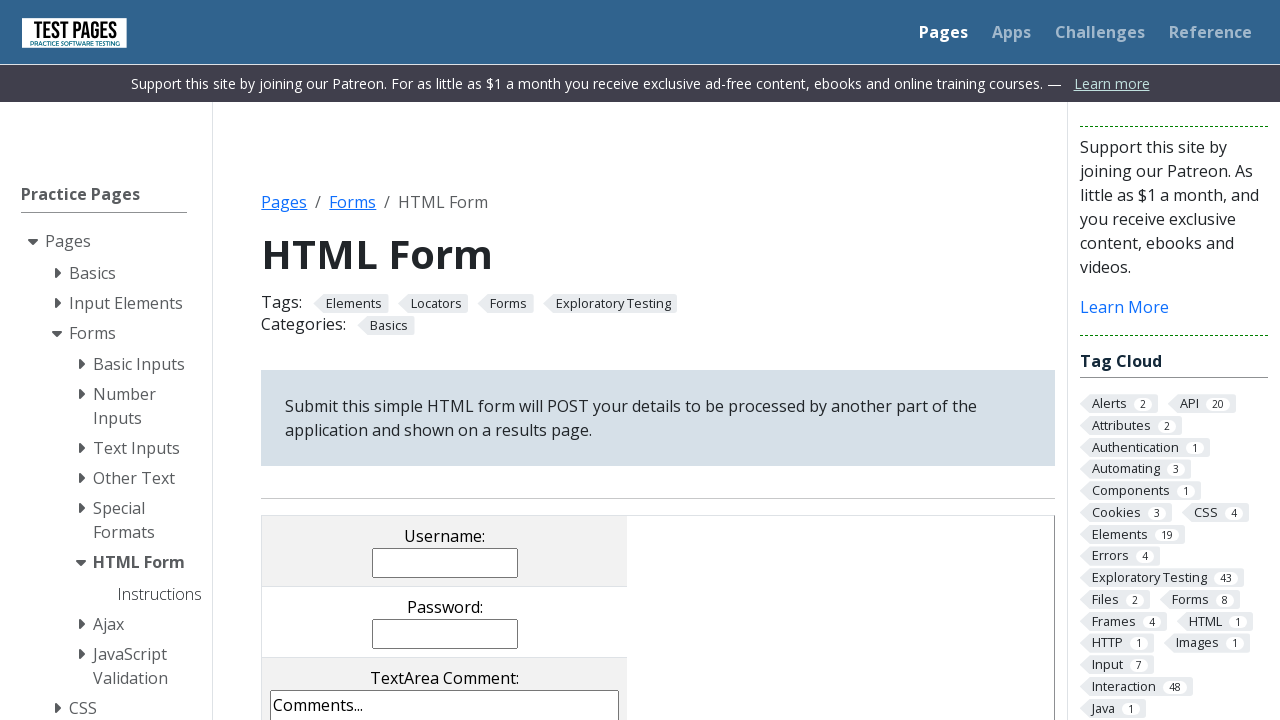

Navigated to basic HTML form test page
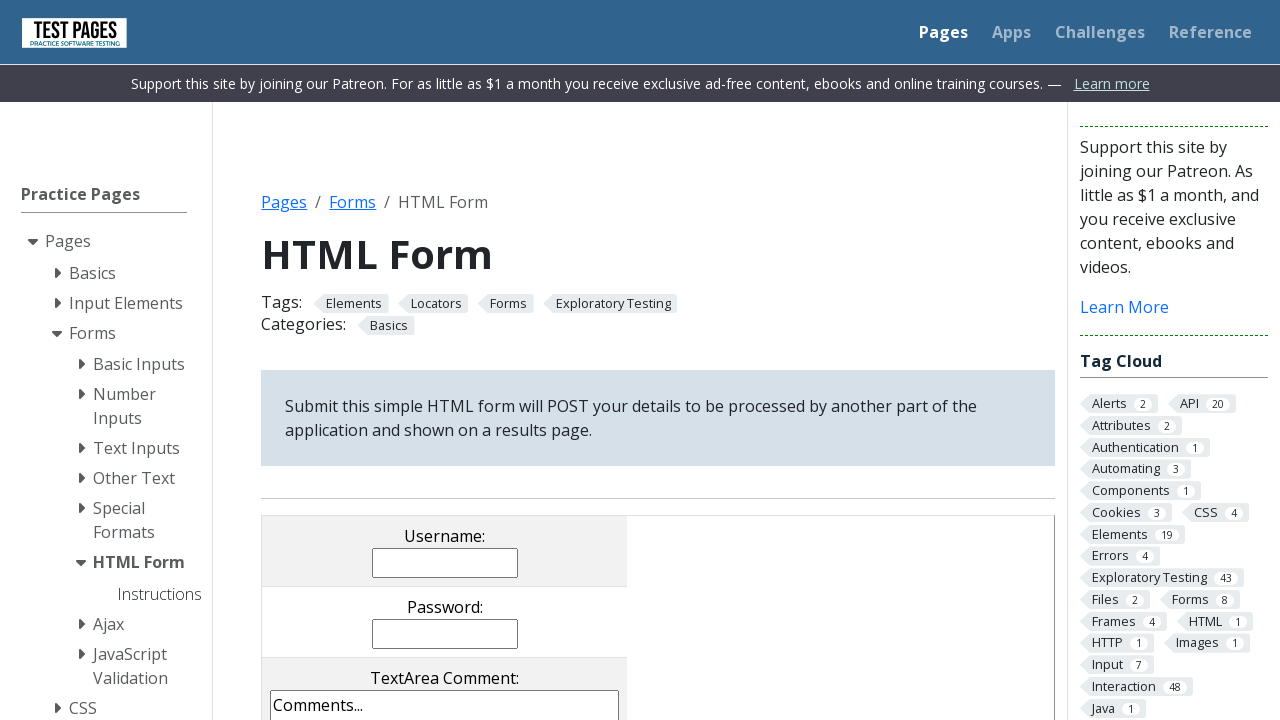

Filled username field with 'Evgeny' on input[name='username']
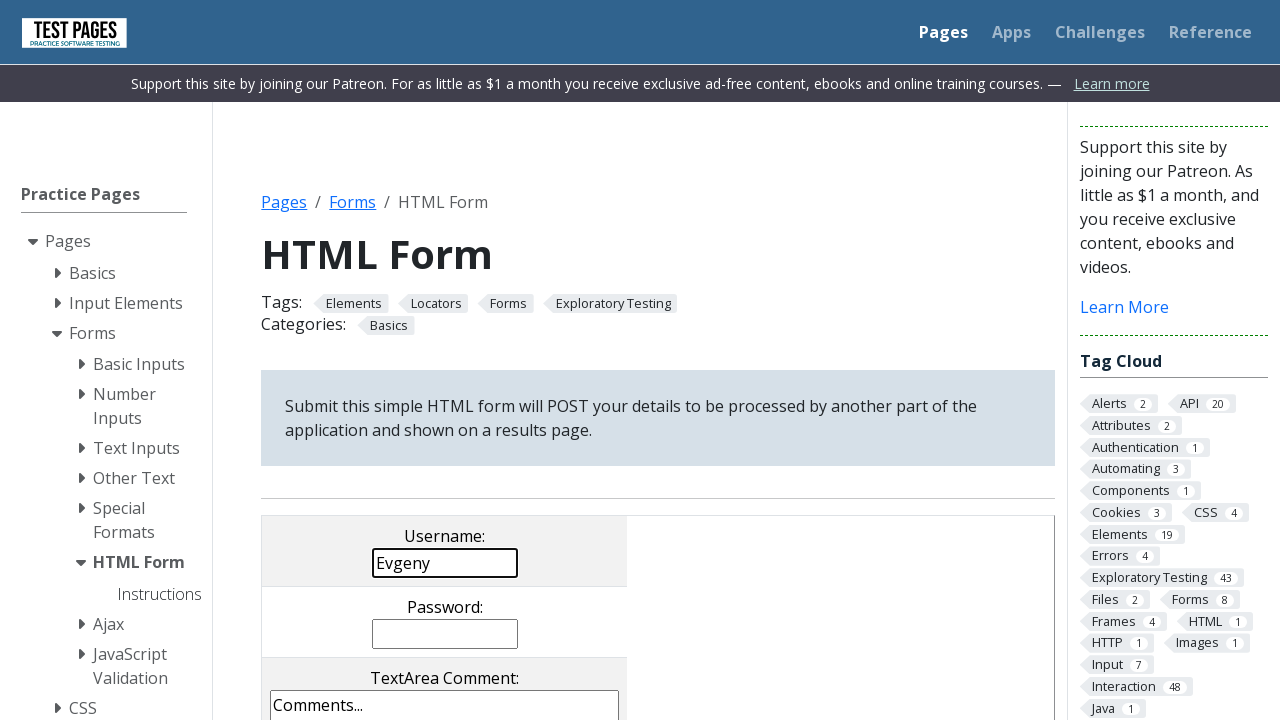

Verified that username field contains 'Evgeny'
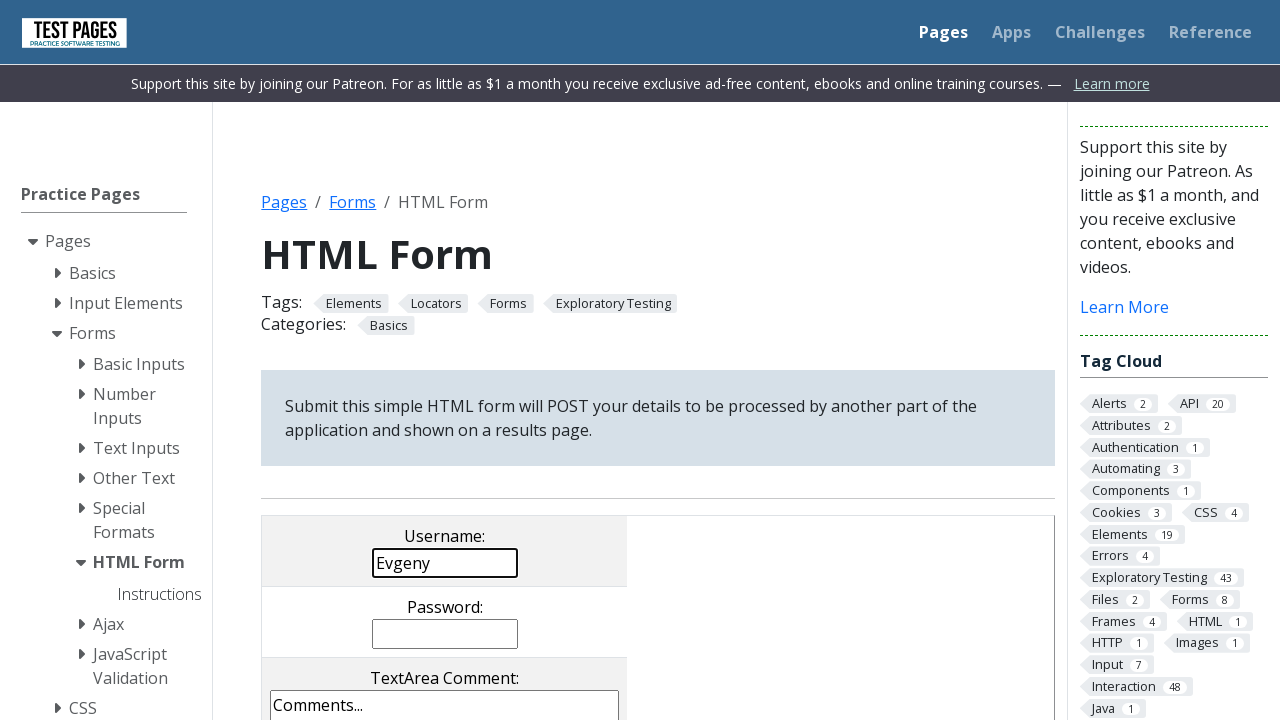

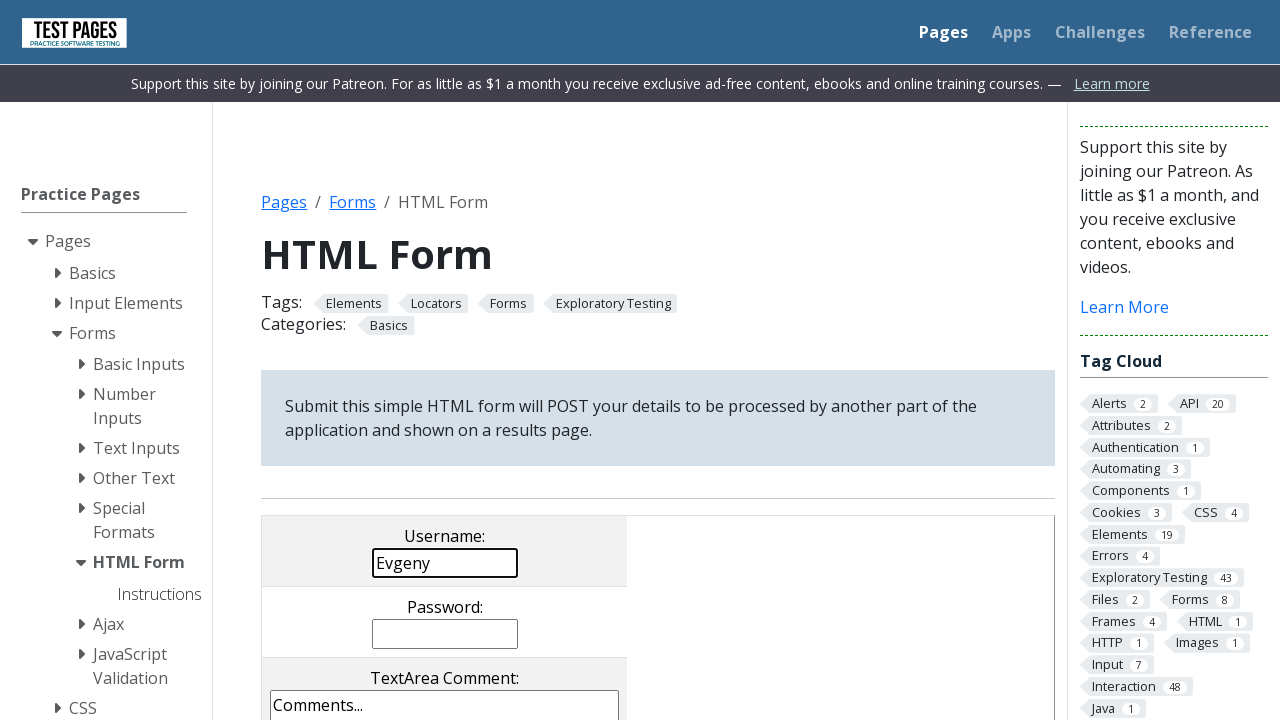